Navigates to WebdriverIO website and waits for page to load to verify it's accessible

Starting URL: https://webdriver.io

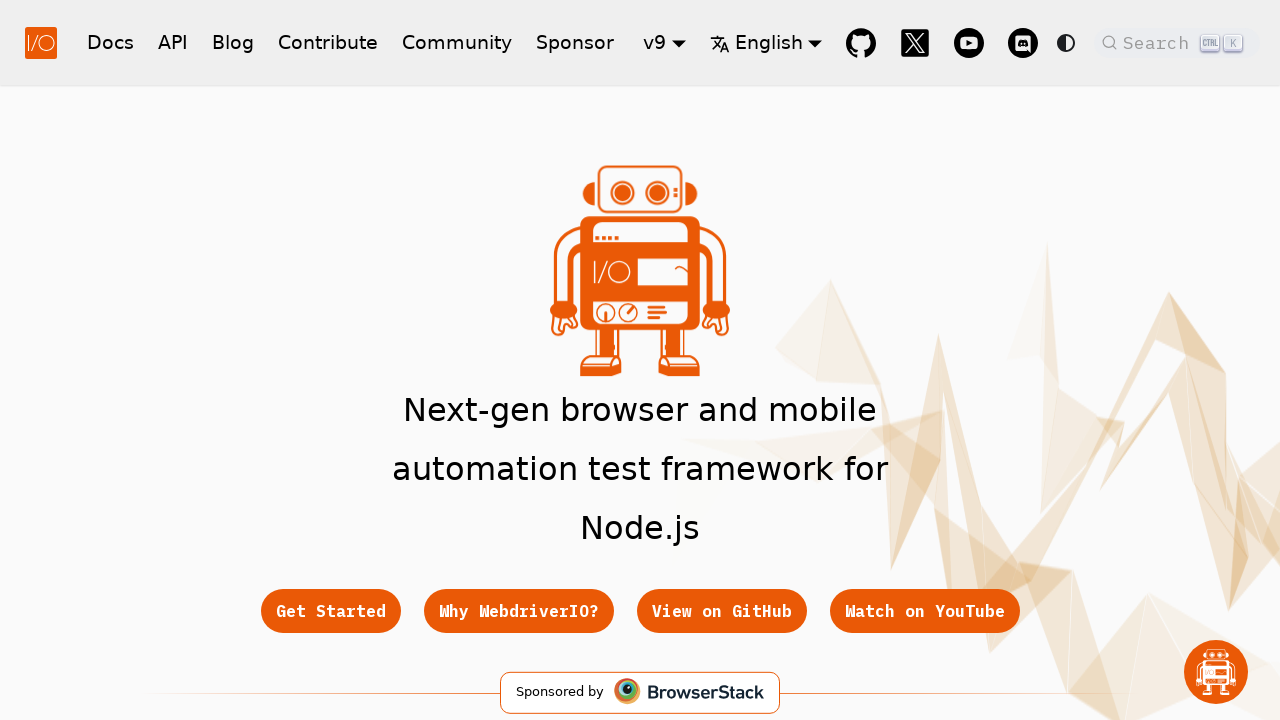

Navigated to WebdriverIO website at https://webdriver.io
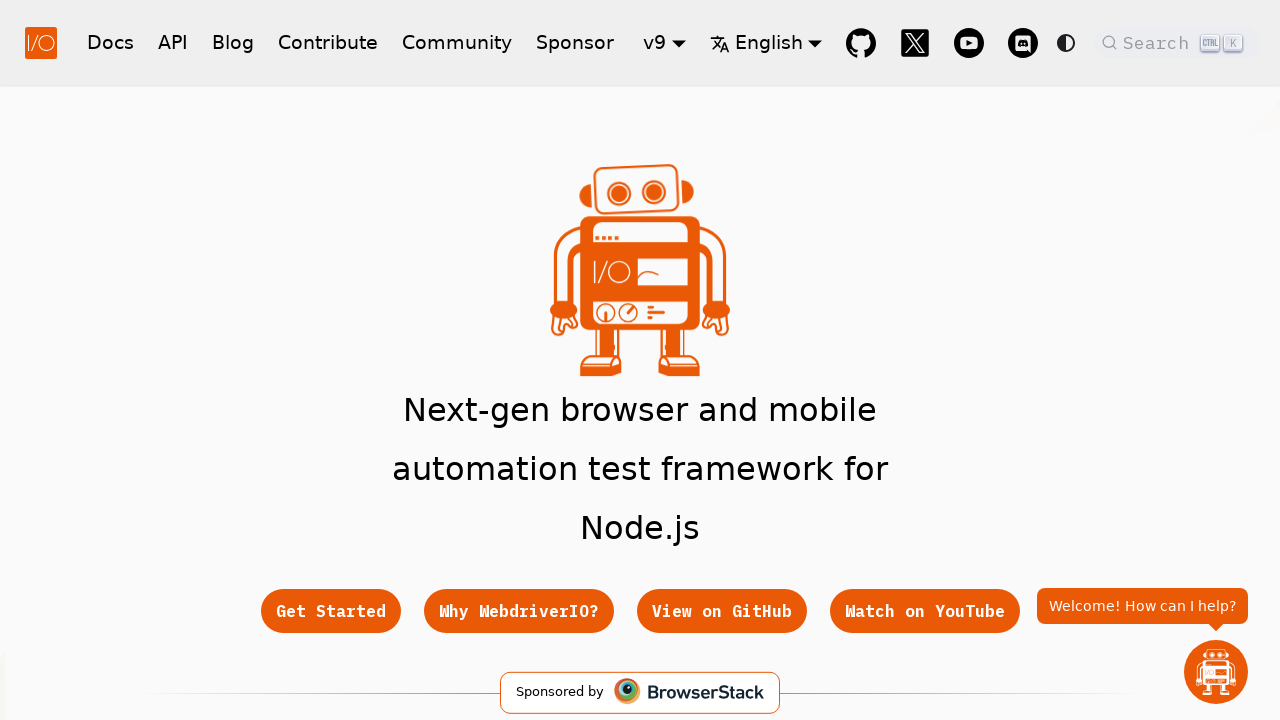

Page loaded successfully - network activity idle
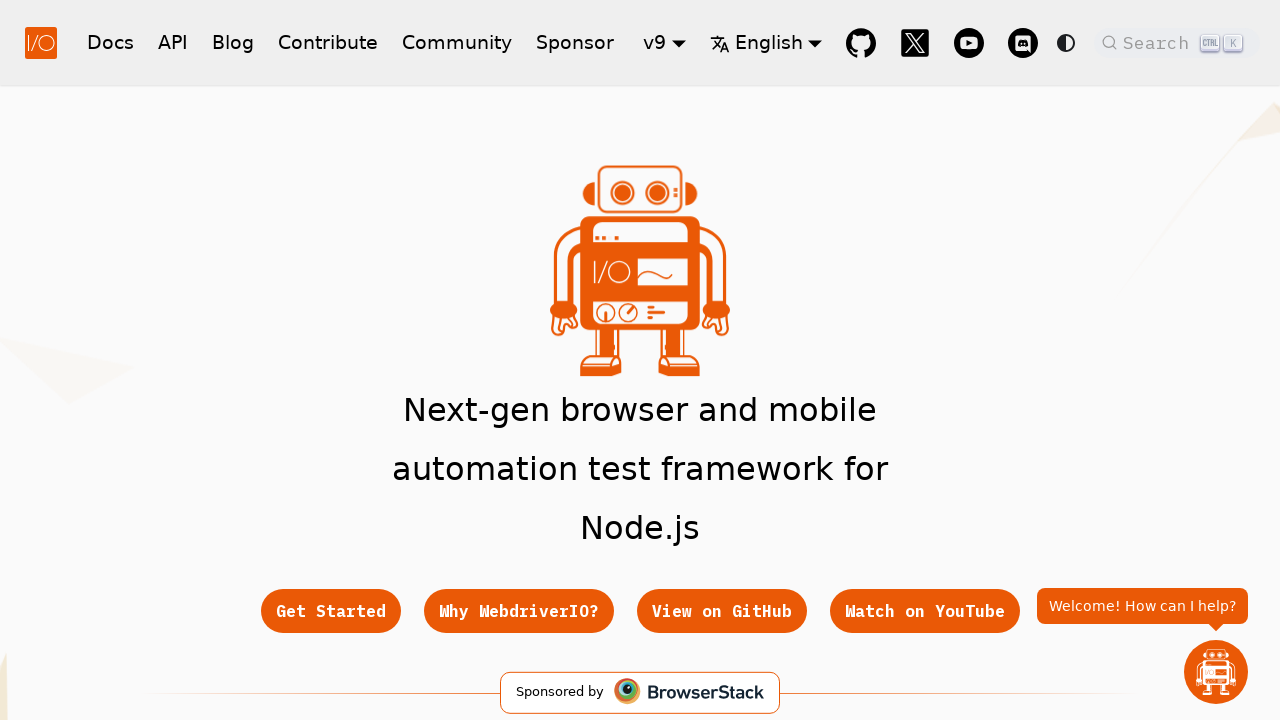

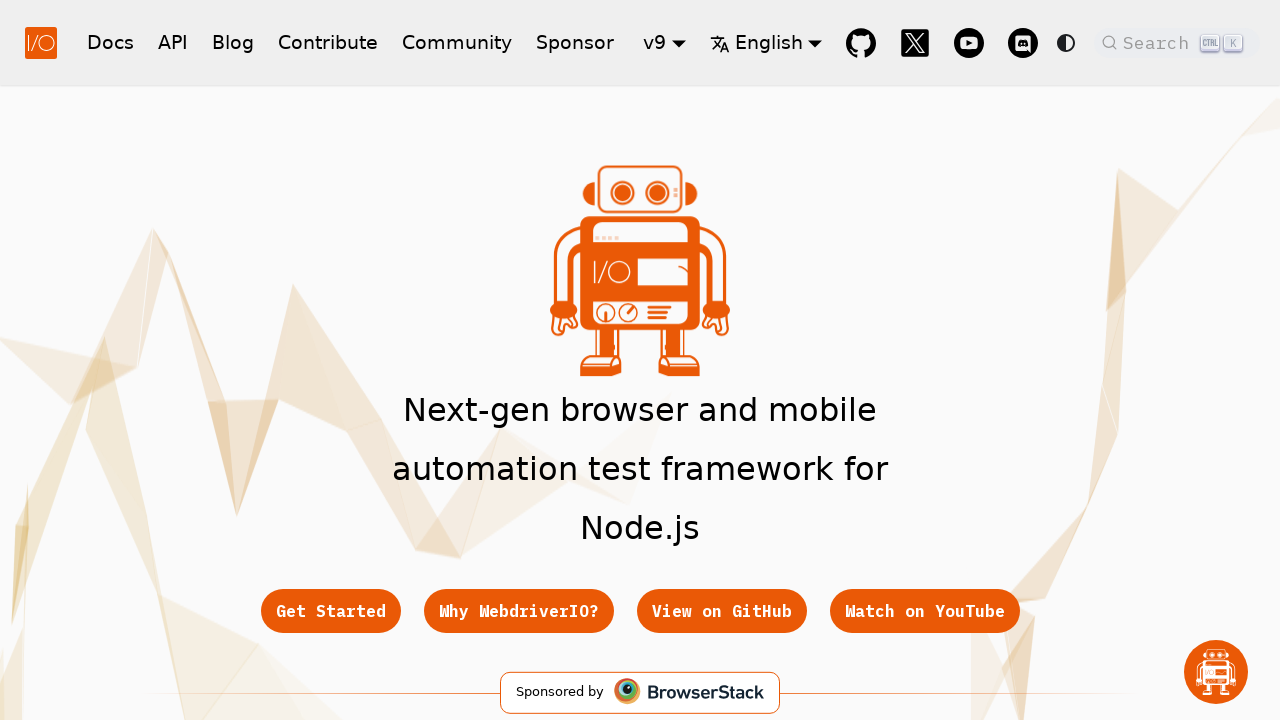